Tests the search functionality on Python.org by entering a search query for "selenium" and verifying that search results are displayed.

Starting URL: https://www.python.org

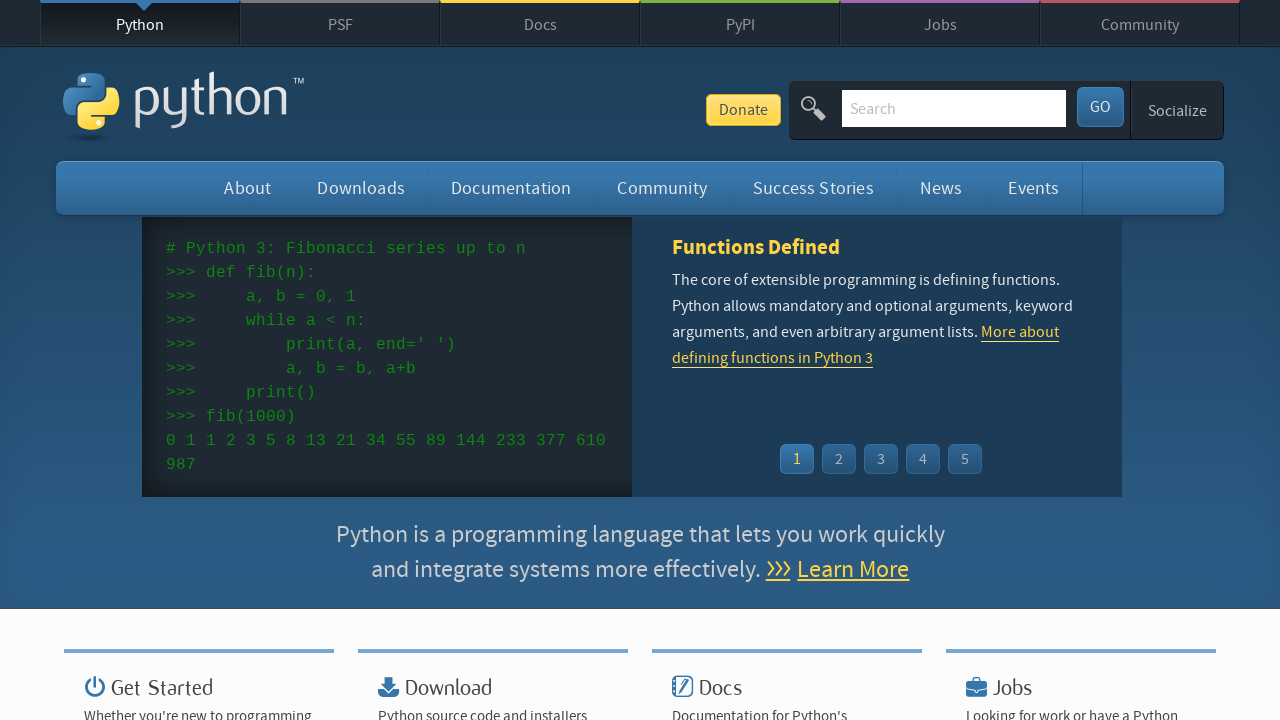

Filled search box with 'selenium' query on input[name='q']
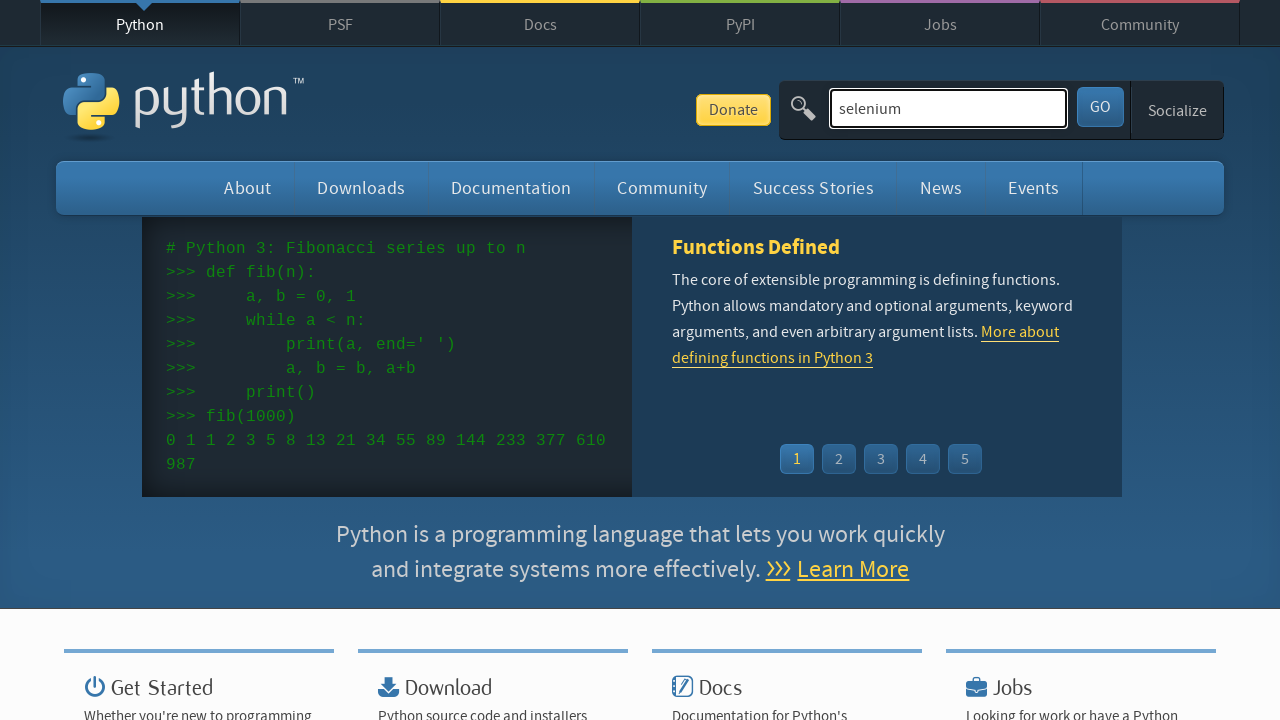

Clicked submit button to search for selenium at (1100, 107) on button[type='submit']
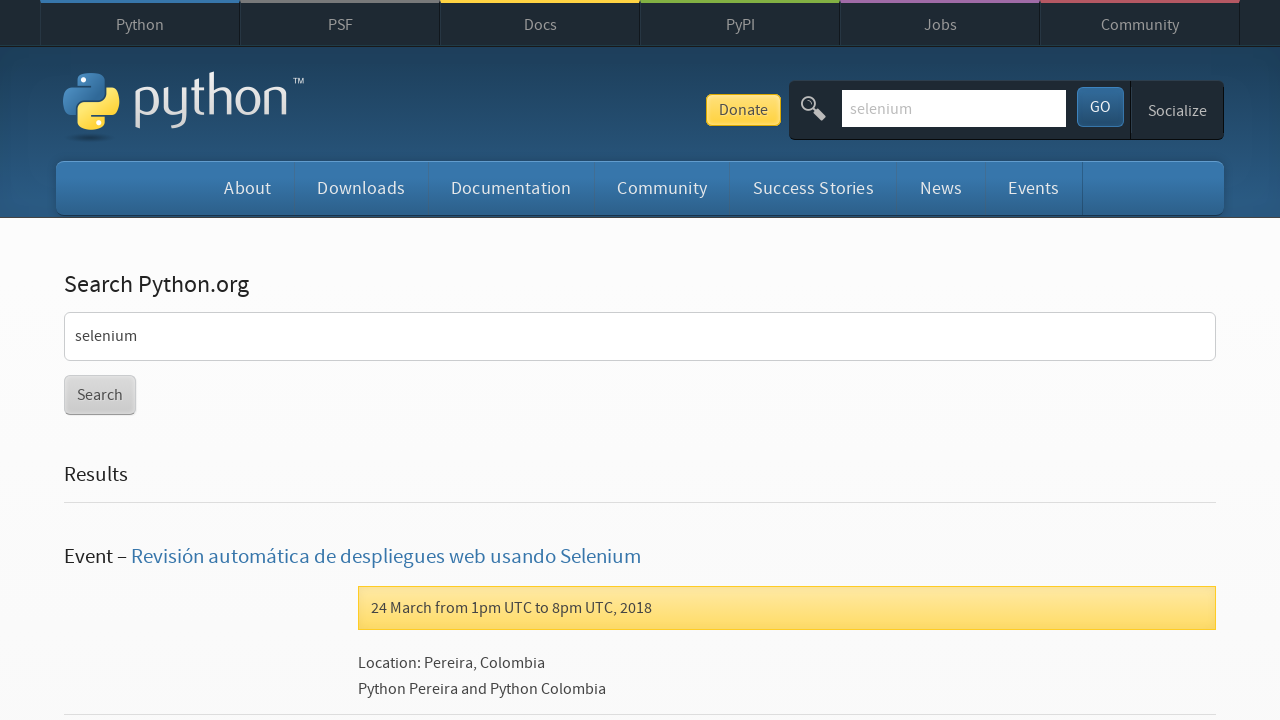

Search results loaded and verified
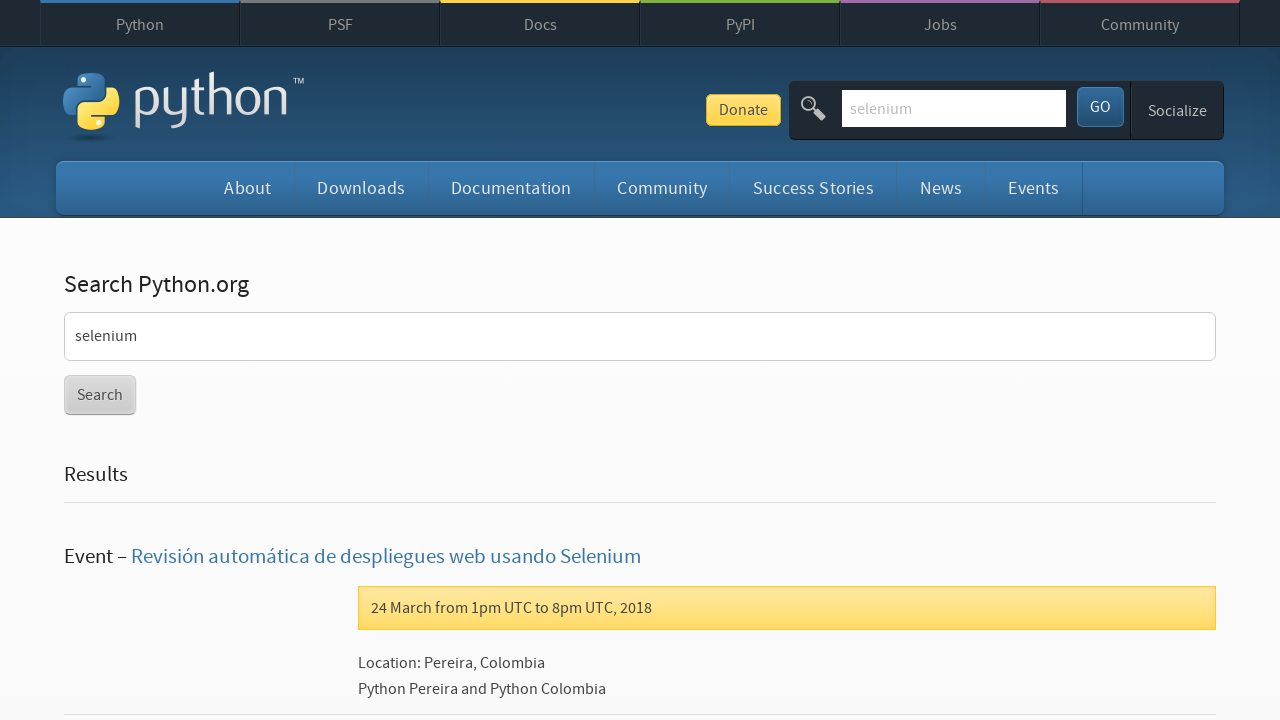

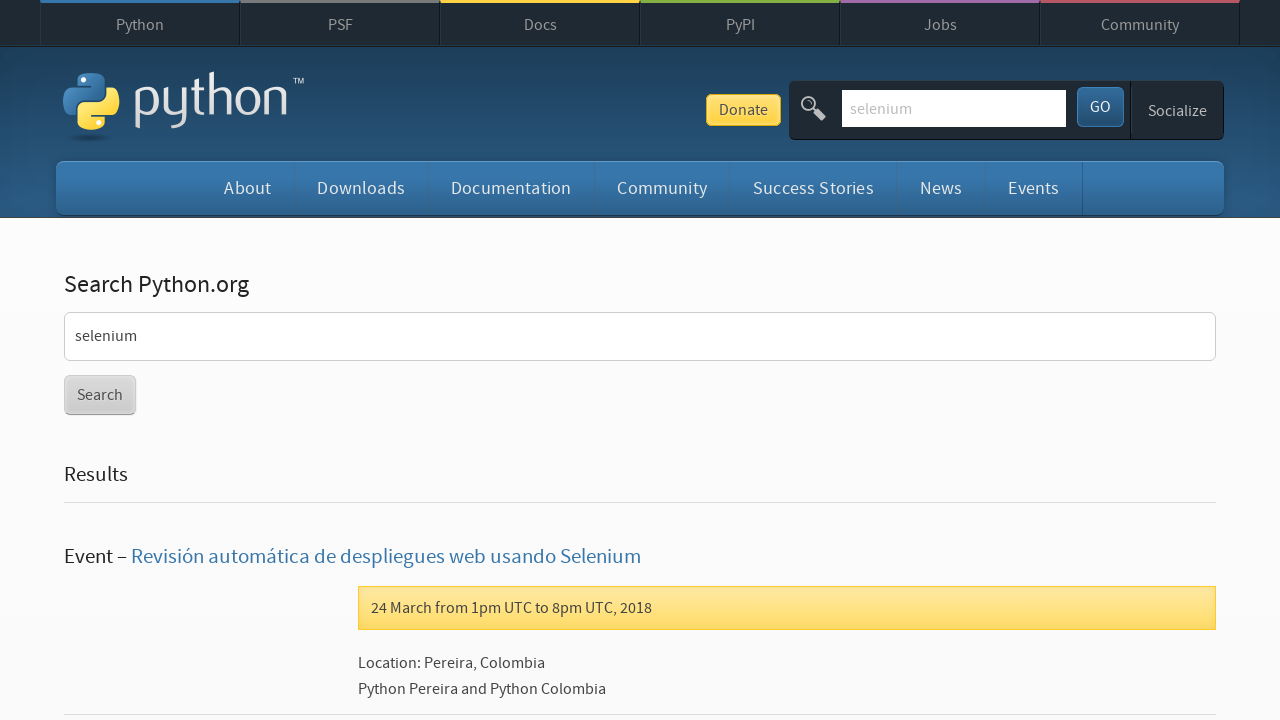